Tests interaction with radio button elements on a Selenium practice page by finding elements with id "male" and attempting to click them

Starting URL: http://seleniumpractise.blogspot.com/2016/08/how-to-automate-radio-button-in.html

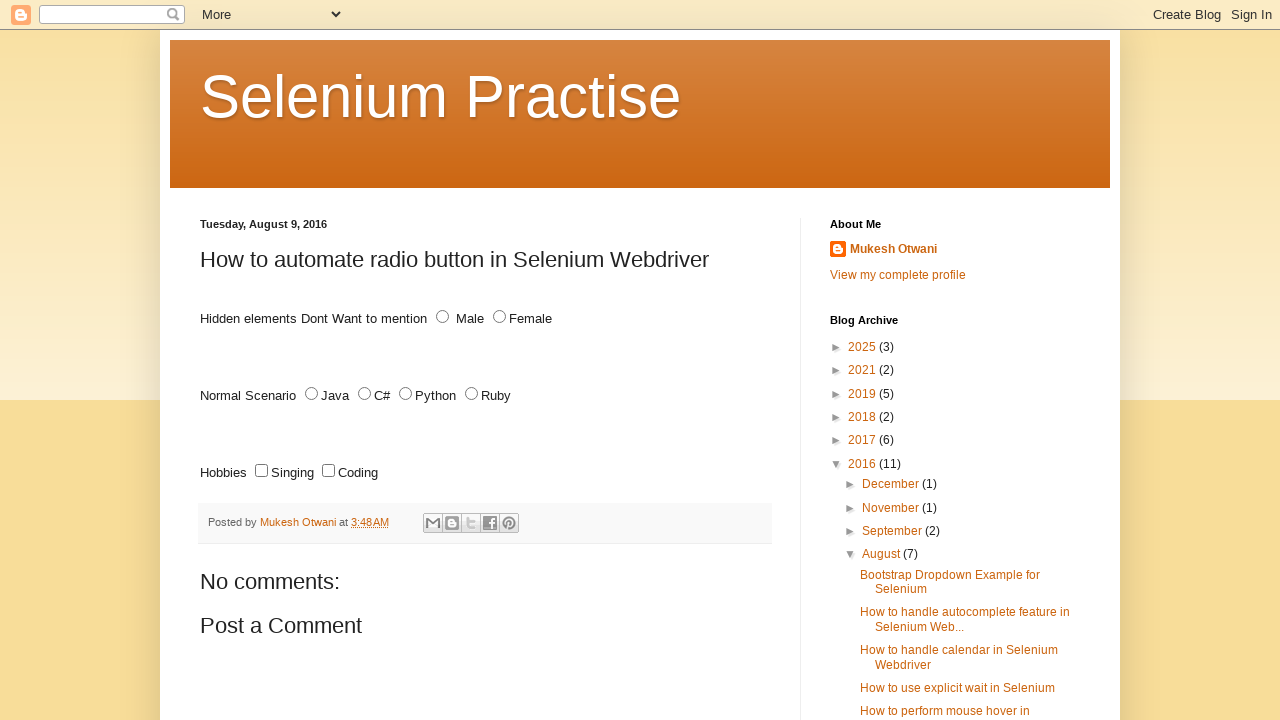

Located all elements with id 'male'
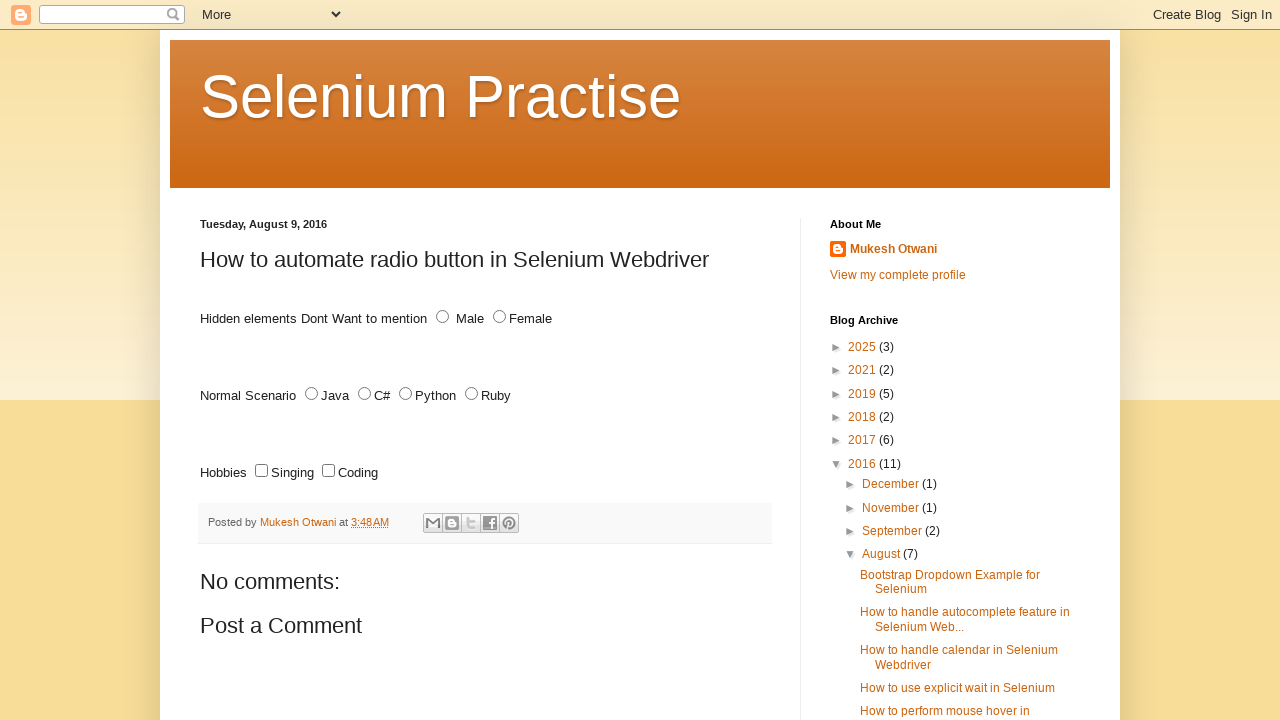

Found a visible male radio button element
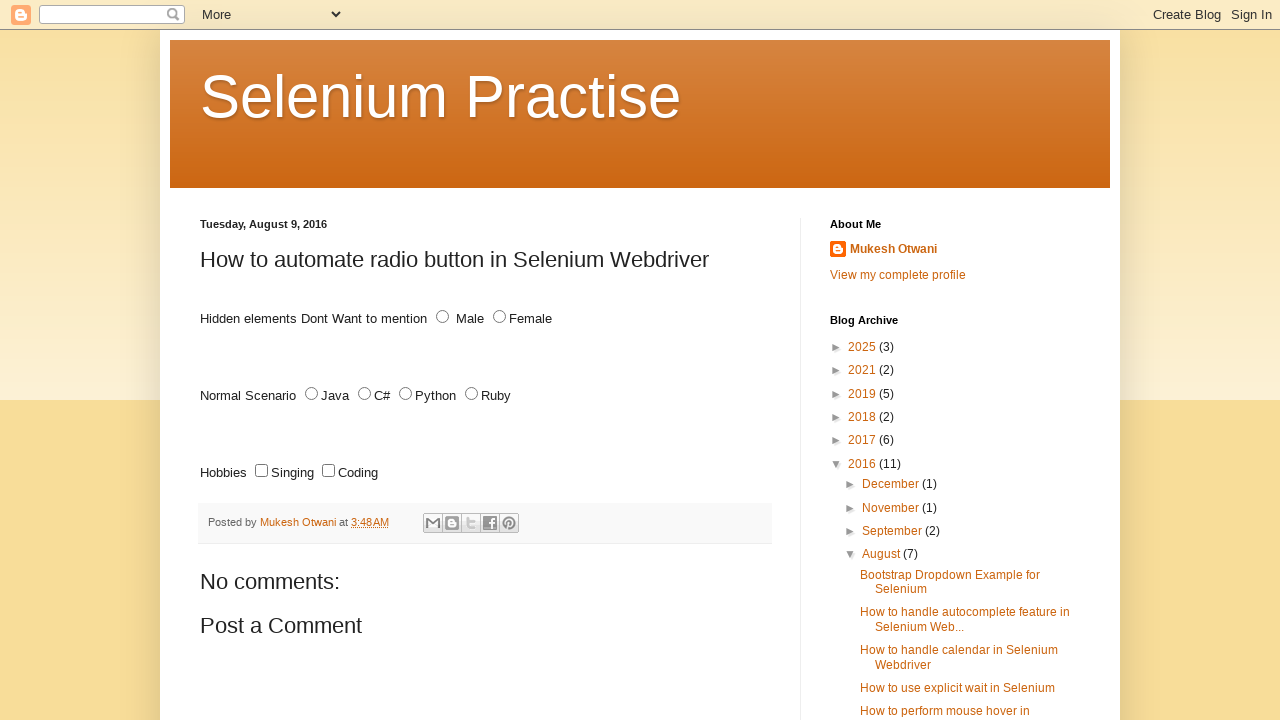

Clicked the male radio button element at (442, 317) on #male >> nth=1
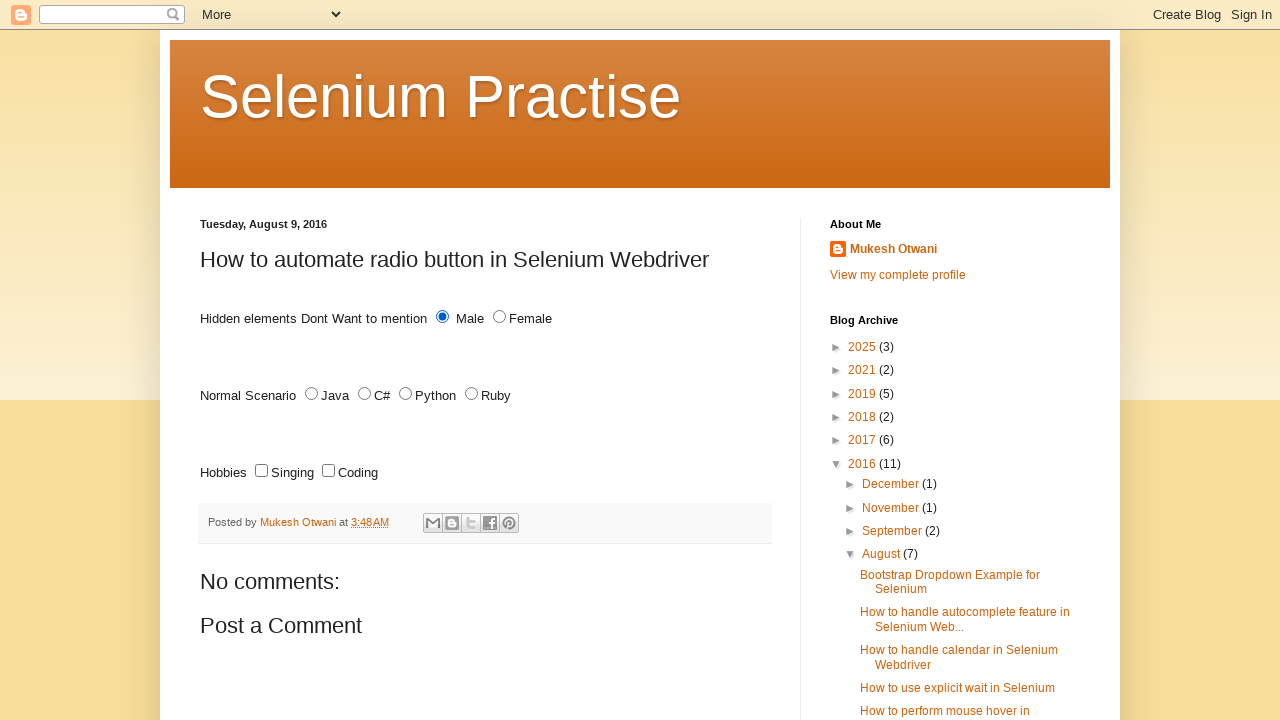

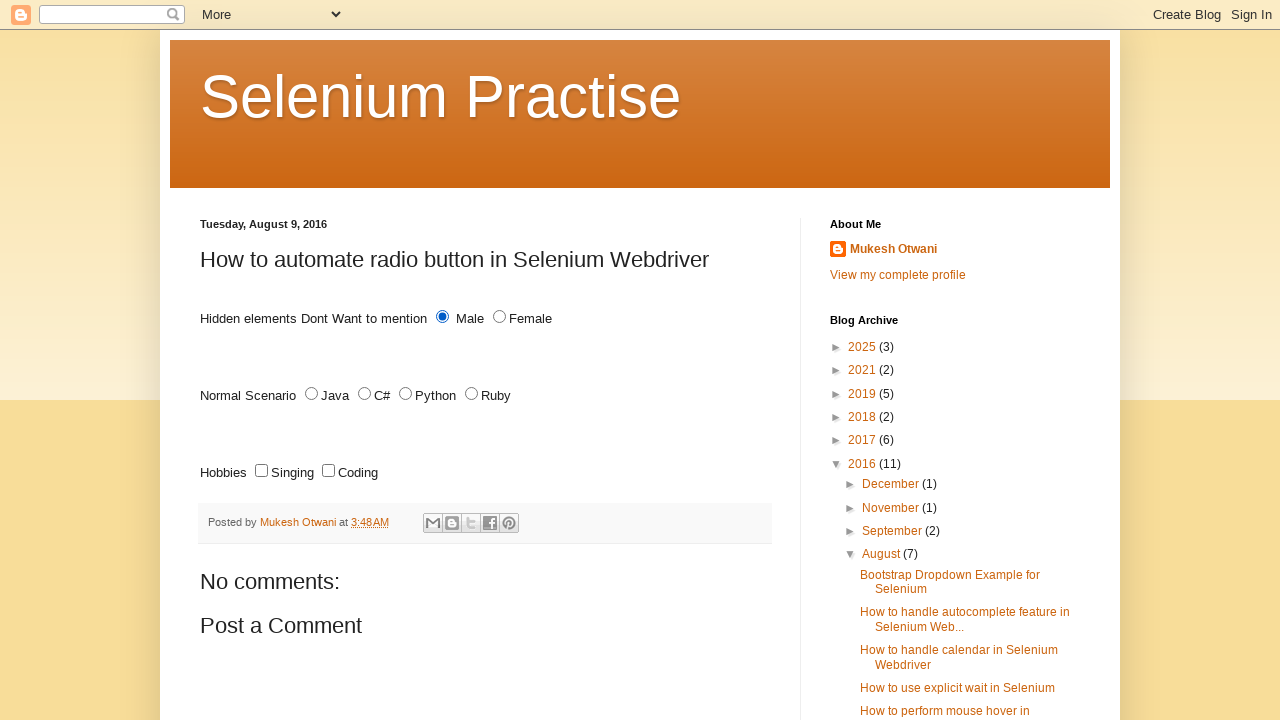